Tests registration form validation for password mismatch by entering different passwords in password and confirm password fields

Starting URL: https://parabank.parasoft.com/parabank/index.htm

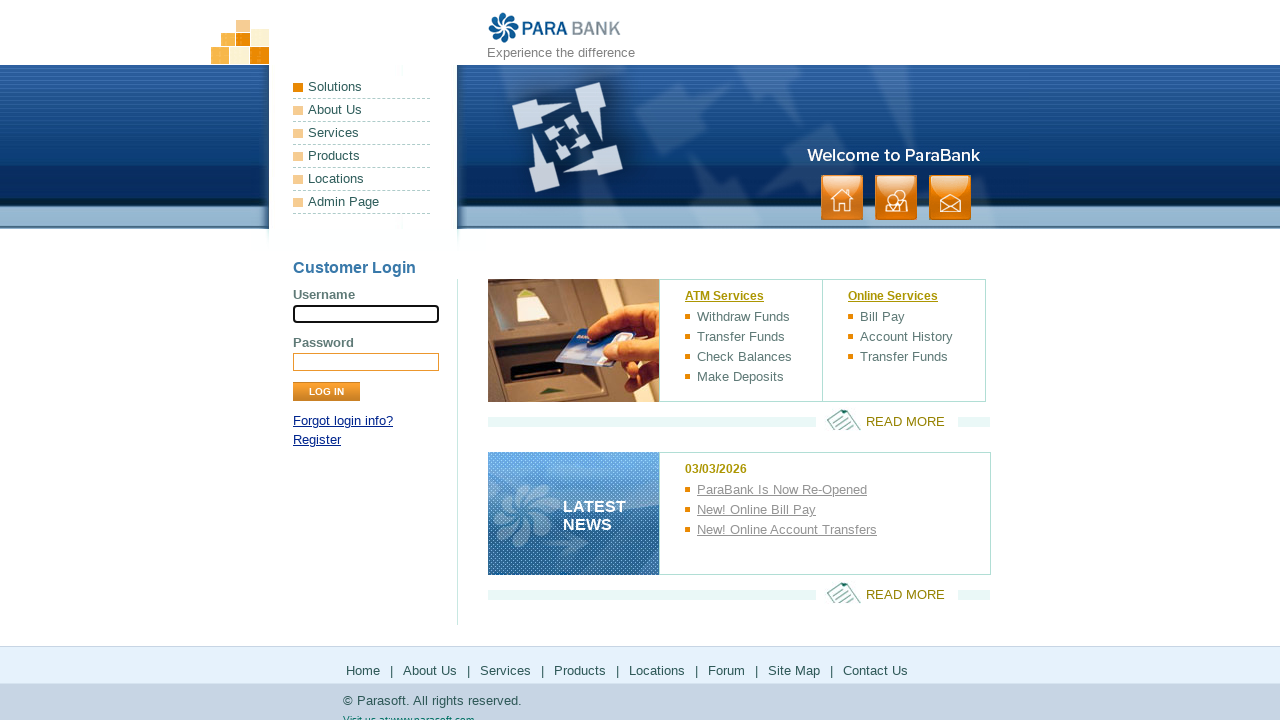

Clicked on Register link at (317, 440) on a[href*='register']
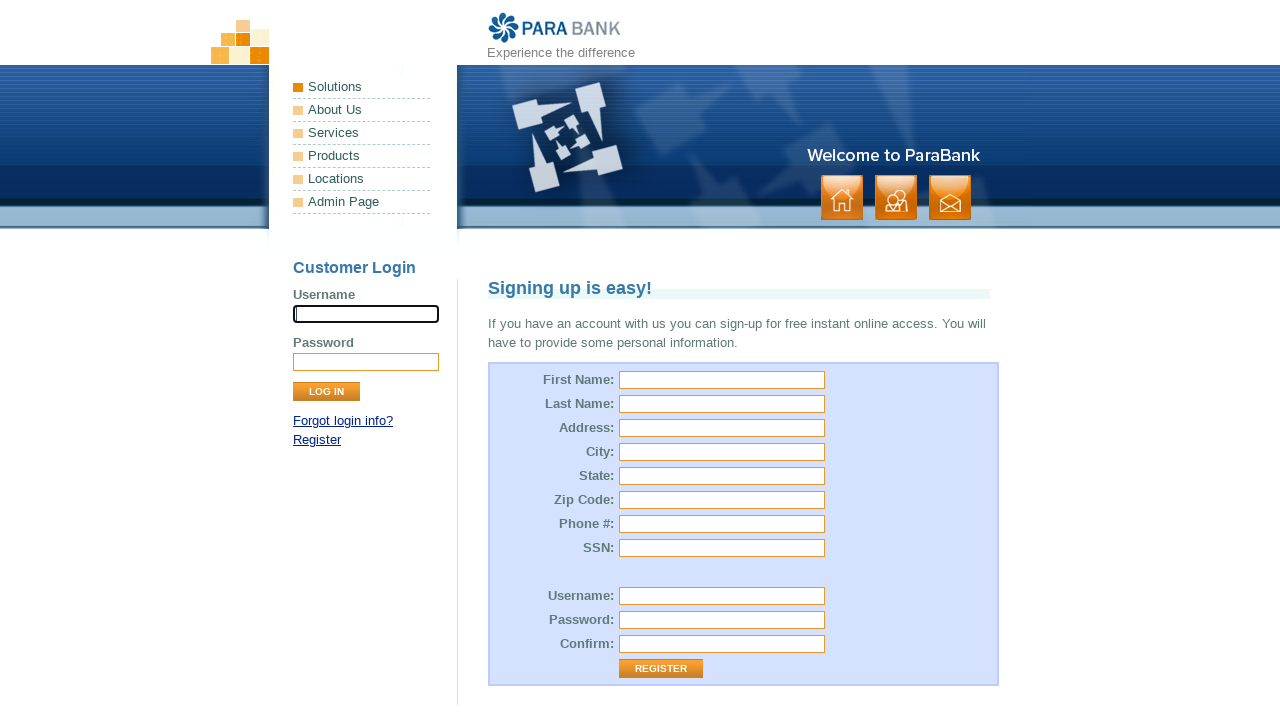

Registration form loaded
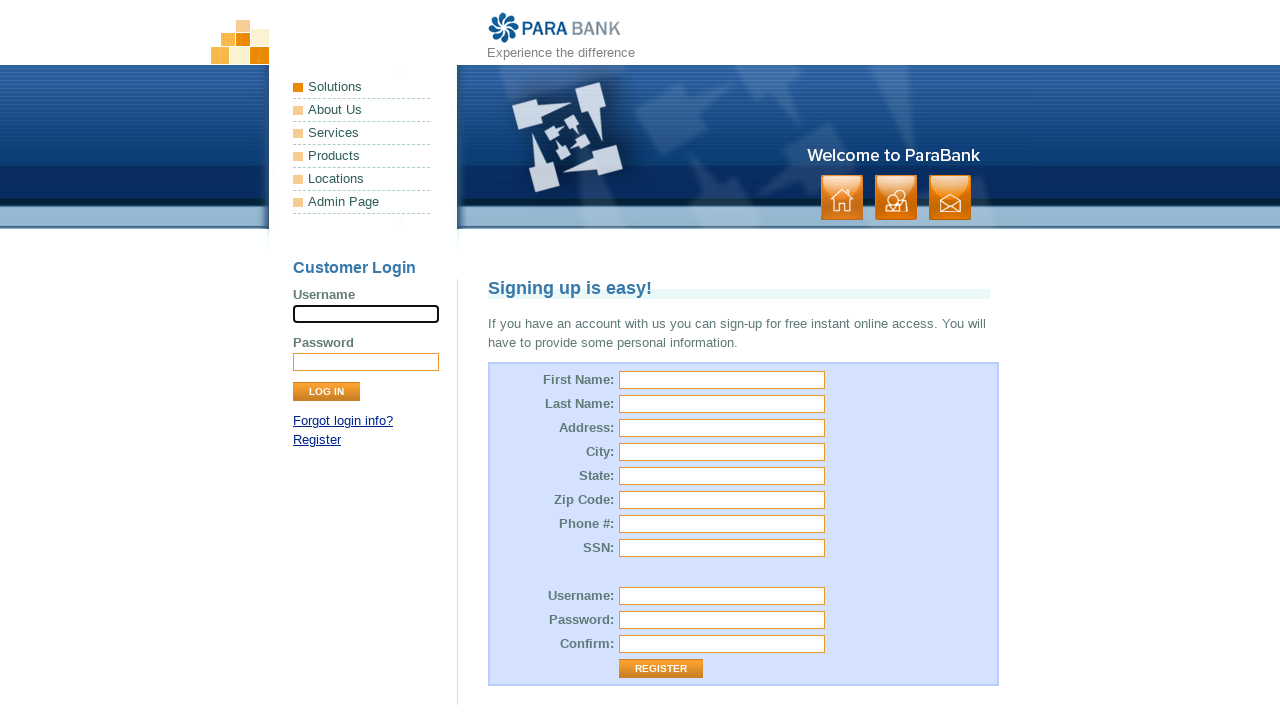

Filled first name field with 'Sarah' on input[id='customer.firstName']
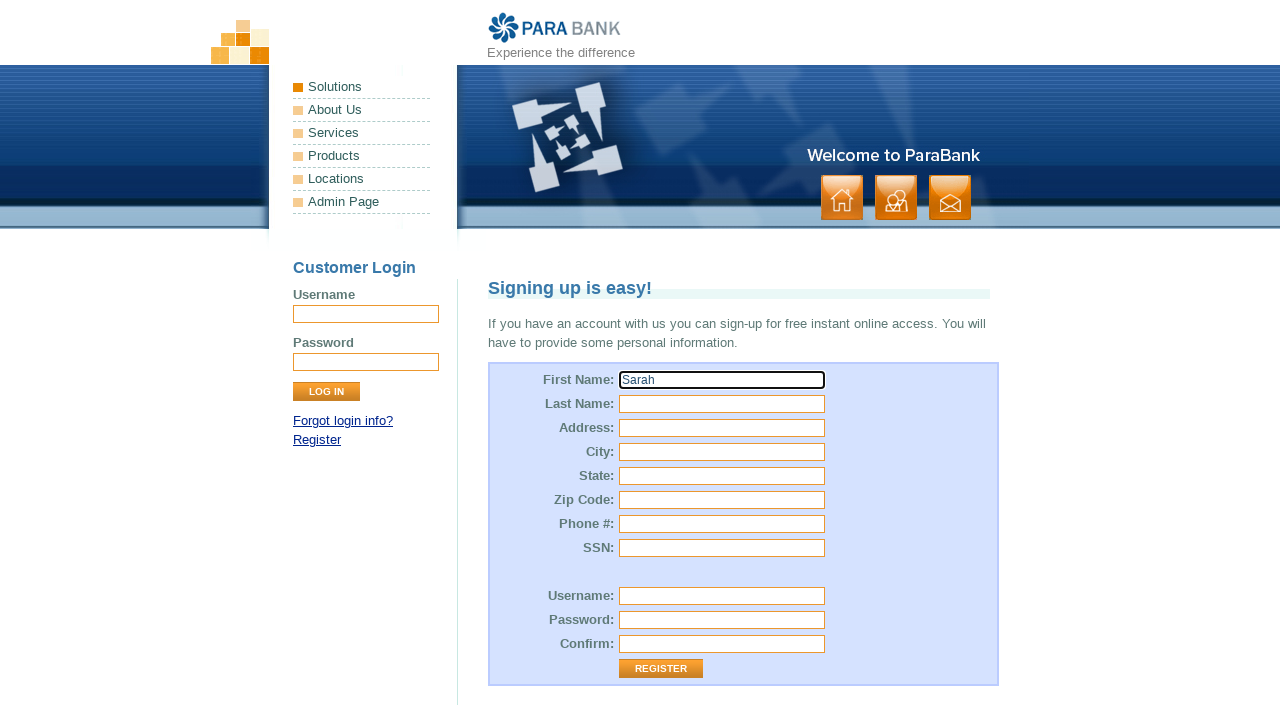

Filled last name field with 'Connor' on input[id='customer.lastName']
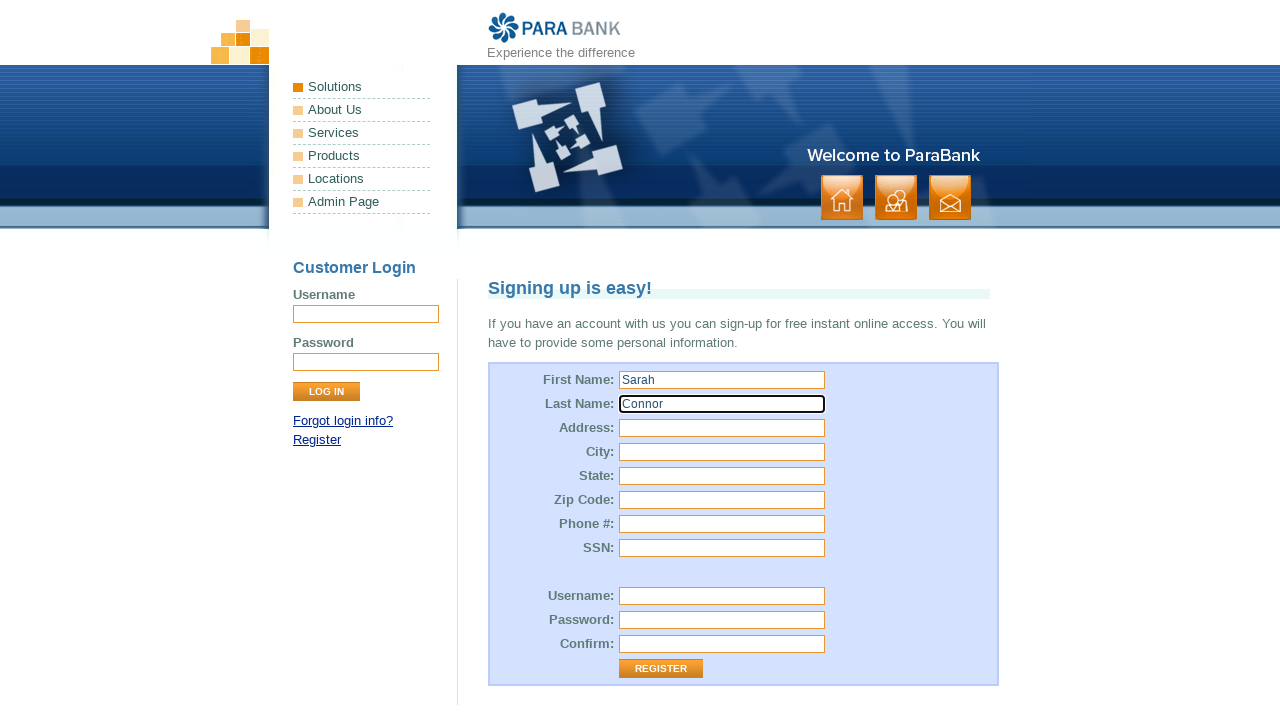

Filled street address field with '789 Mismatch Ave' on input[id='customer.address.street']
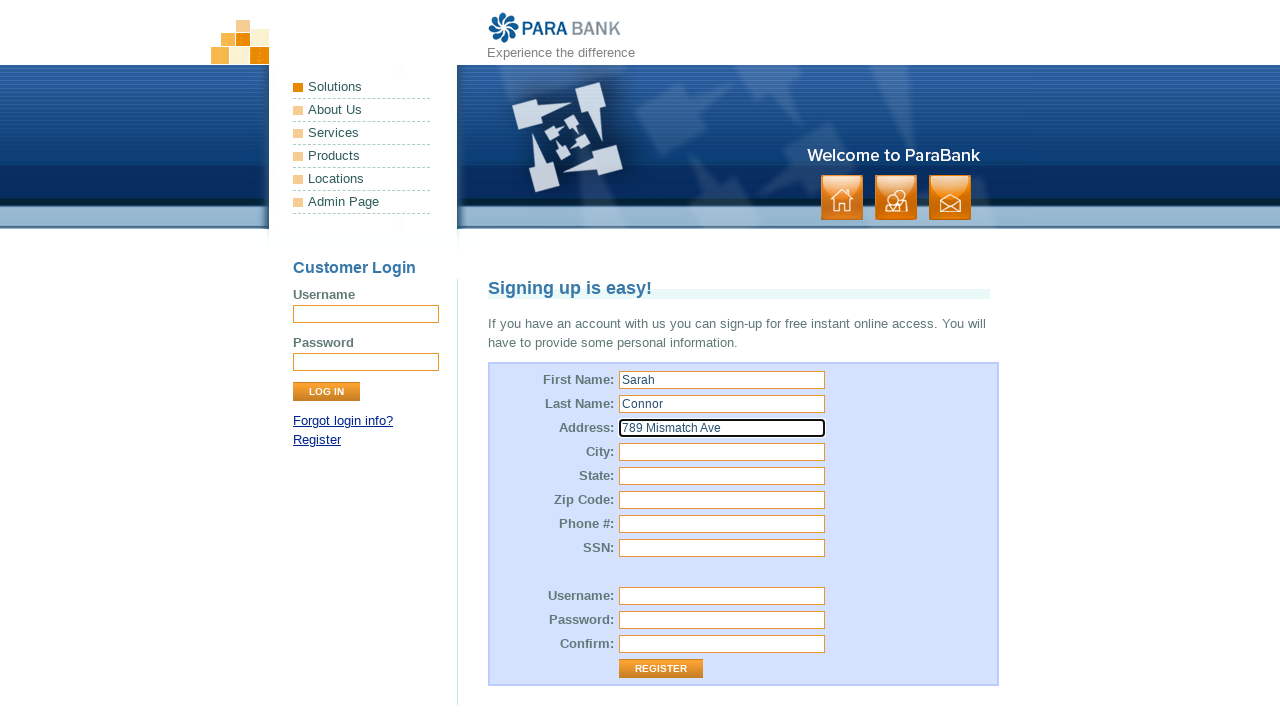

Filled city field with 'PasswordCity' on input[id='customer.address.city']
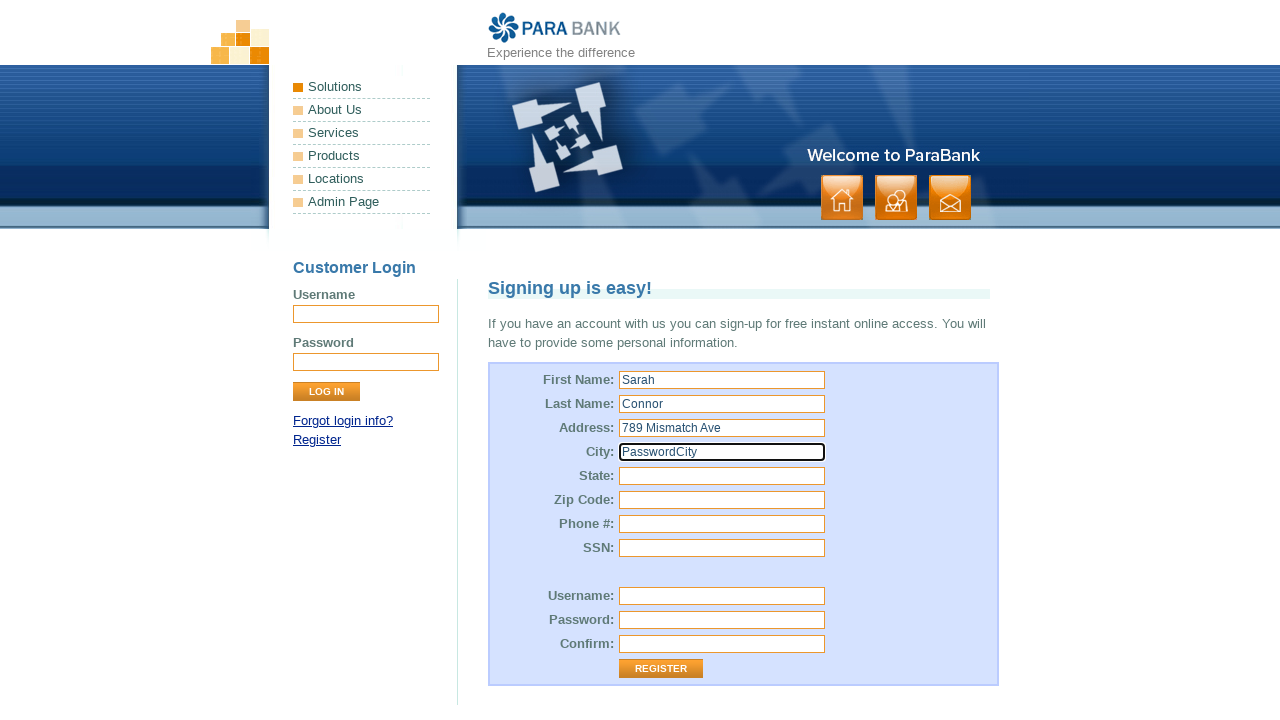

Filled state field with 'TX' on input[id='customer.address.state']
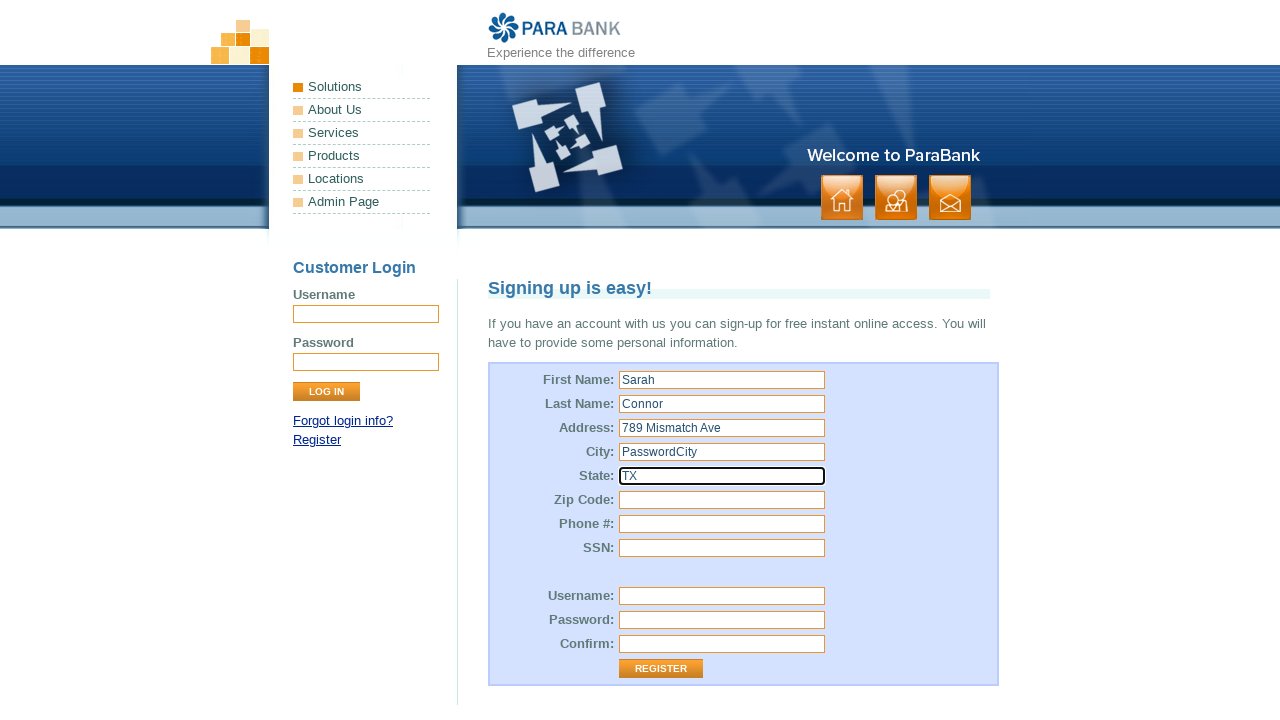

Filled zip code field with '75001' on input[id='customer.address.zipCode']
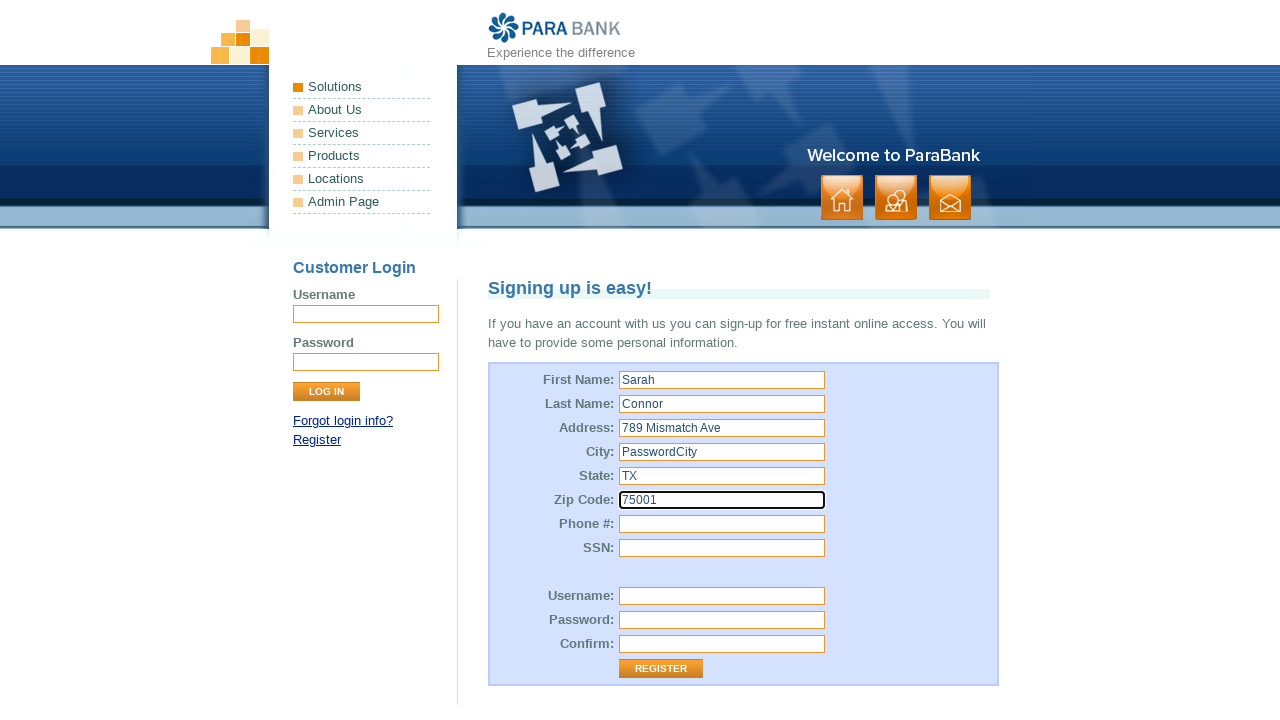

Filled phone number field with '5559876543' on input[id='customer.phoneNumber']
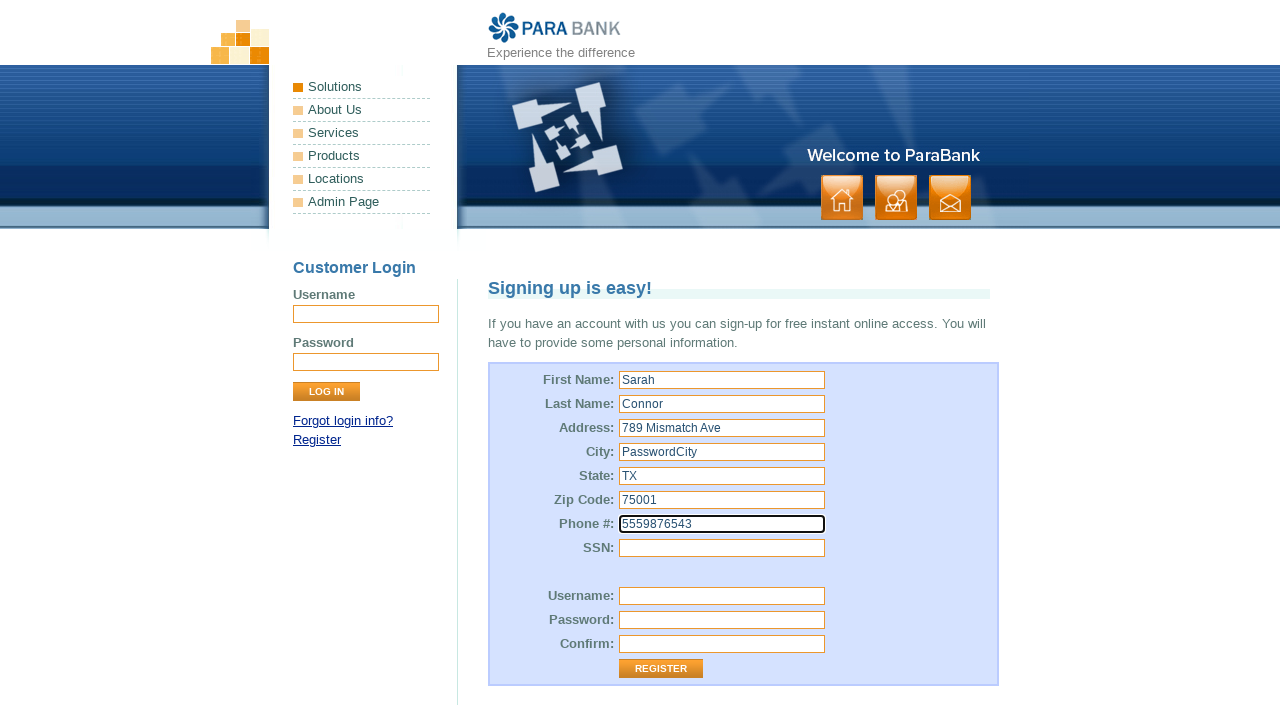

Filled SSN field with '111223333' on input[id='customer.ssn']
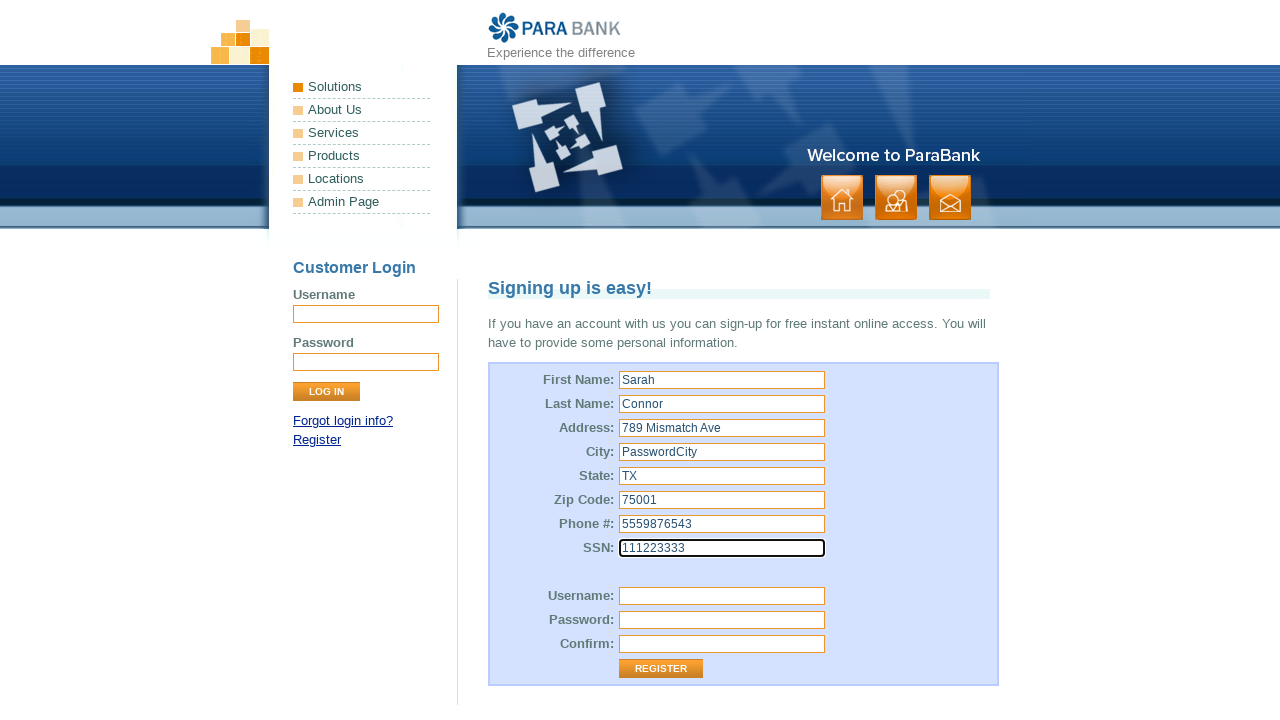

Filled username field with 'mismatchuser789' on input[id='customer.username']
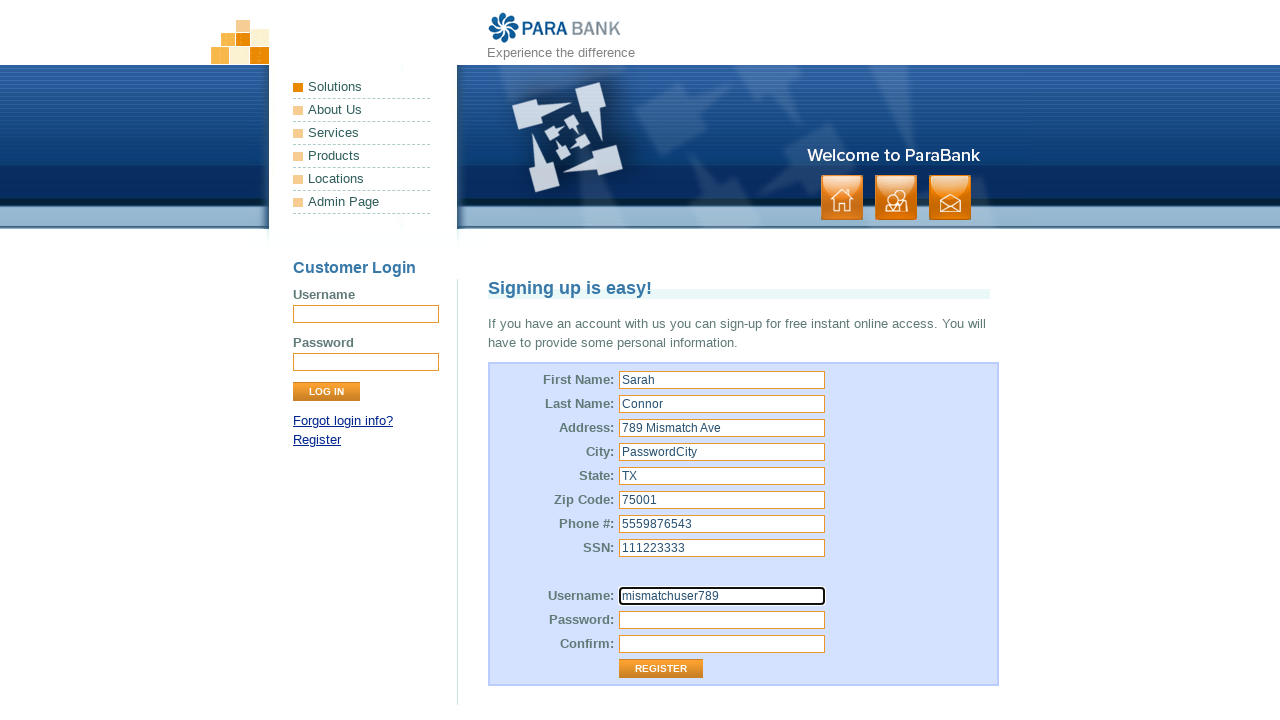

Filled password field with 'Password123!' on input[id='customer.password']
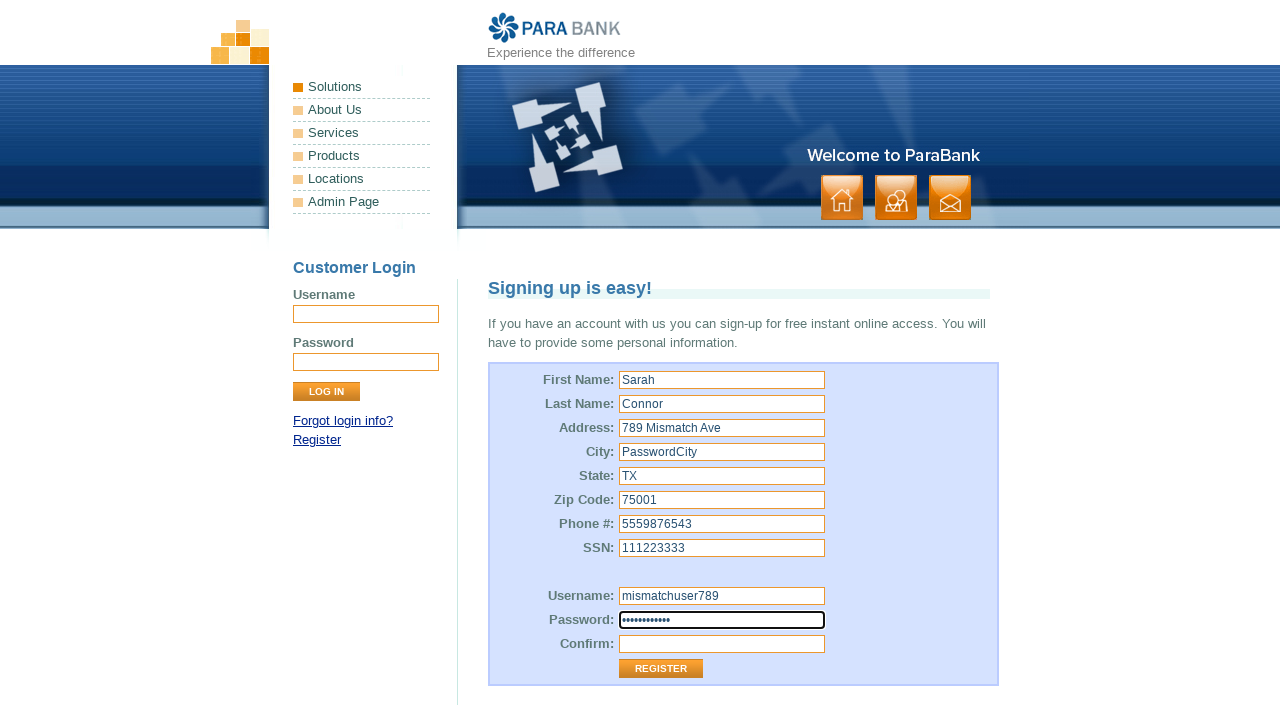

Filled confirm password field with 'DifferentPass456!' (mismatched password) on input[id='repeatedPassword']
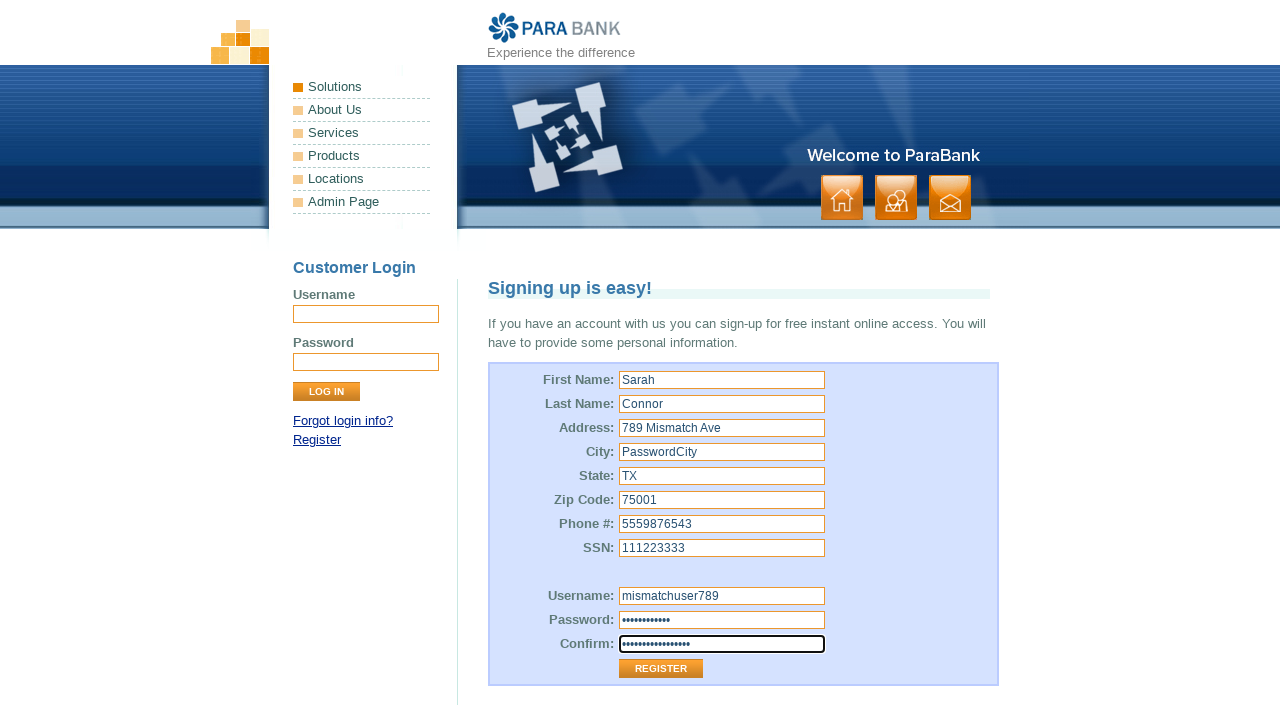

Clicked Register button to submit form at (661, 669) on input[value='Register']
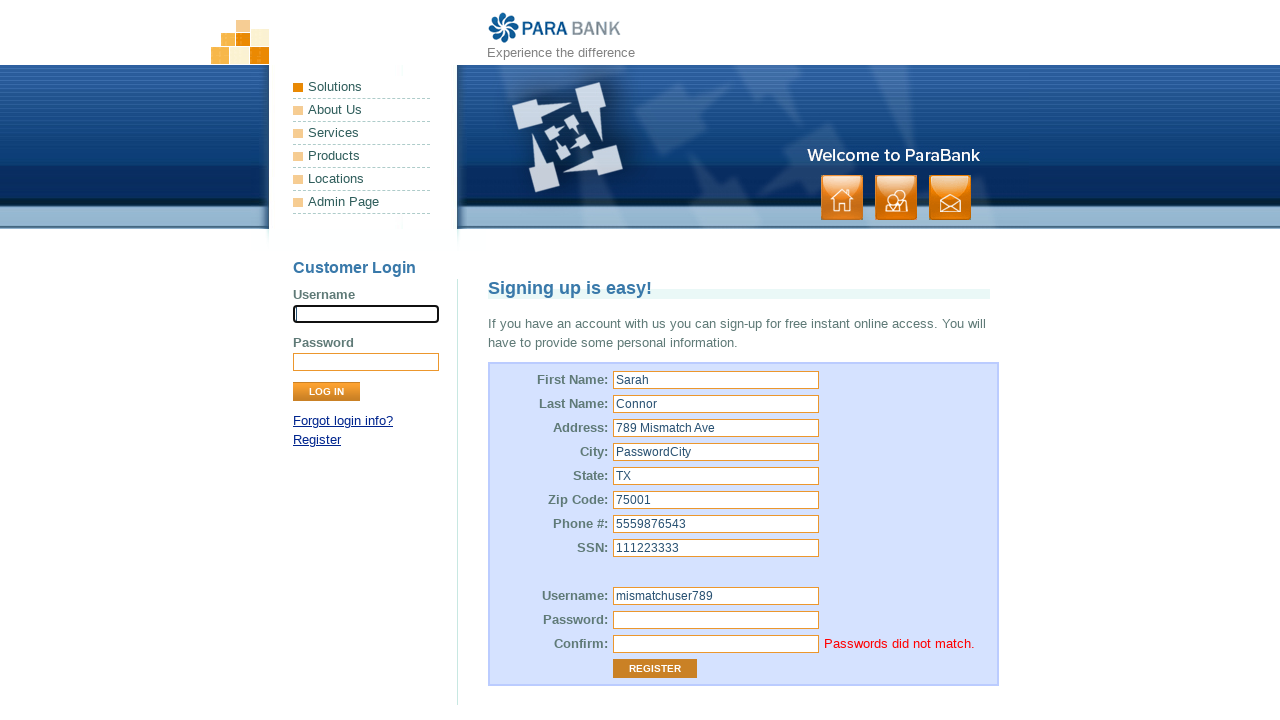

Password mismatch validation error message displayed
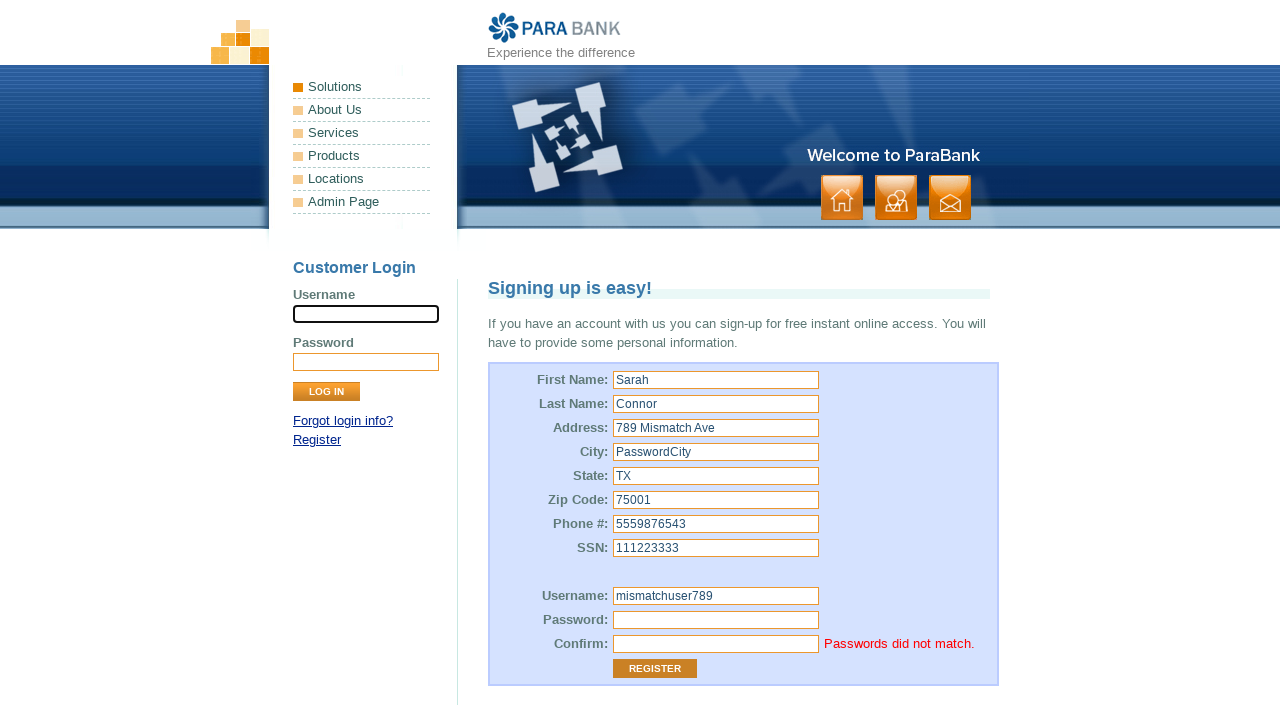

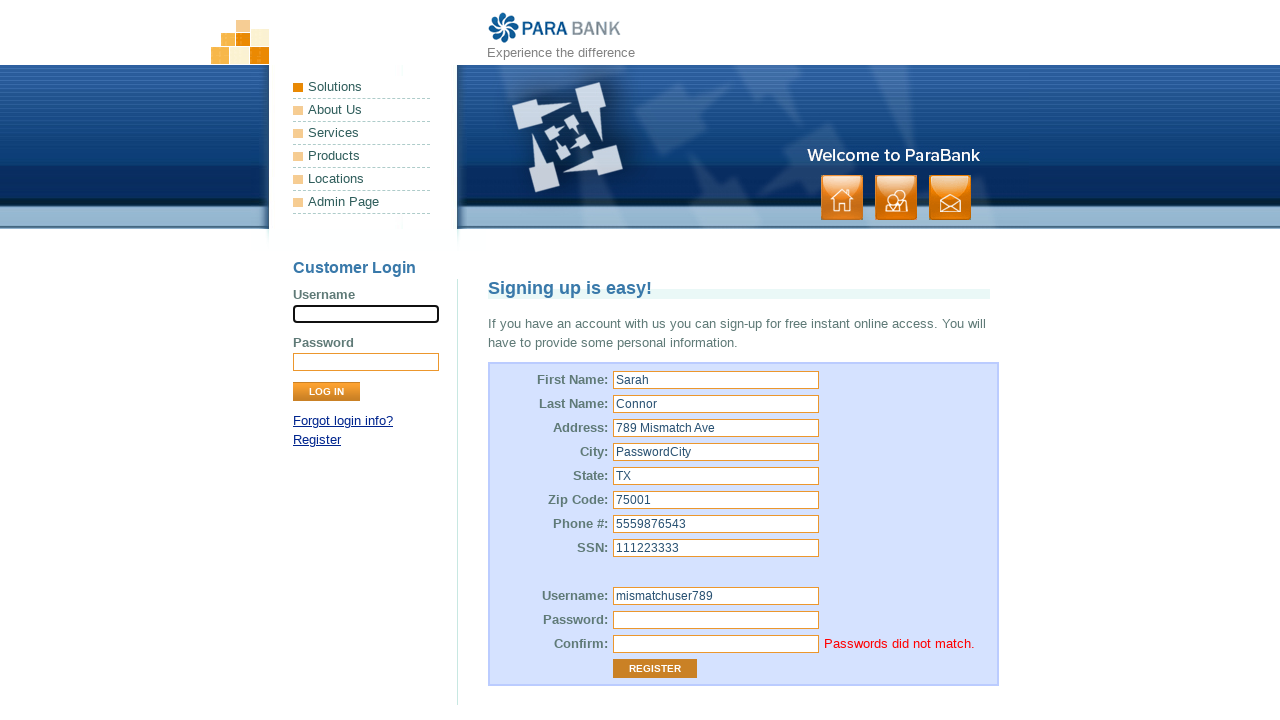